Navigates to Rediff mail login page and clicks on the "Forgot password" partial link to test the forgot password functionality link.

Starting URL: https://mail.rediff.com/cgi-bin/login.cgi

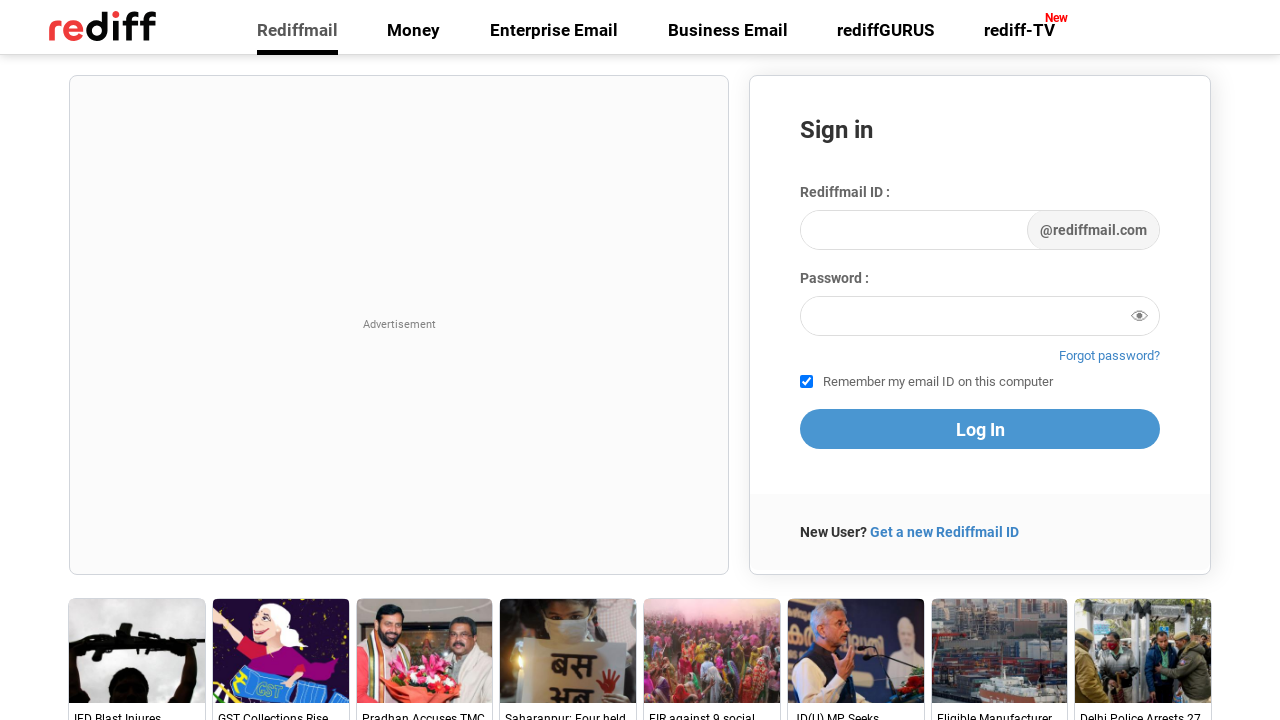

Navigated to Rediff mail login page
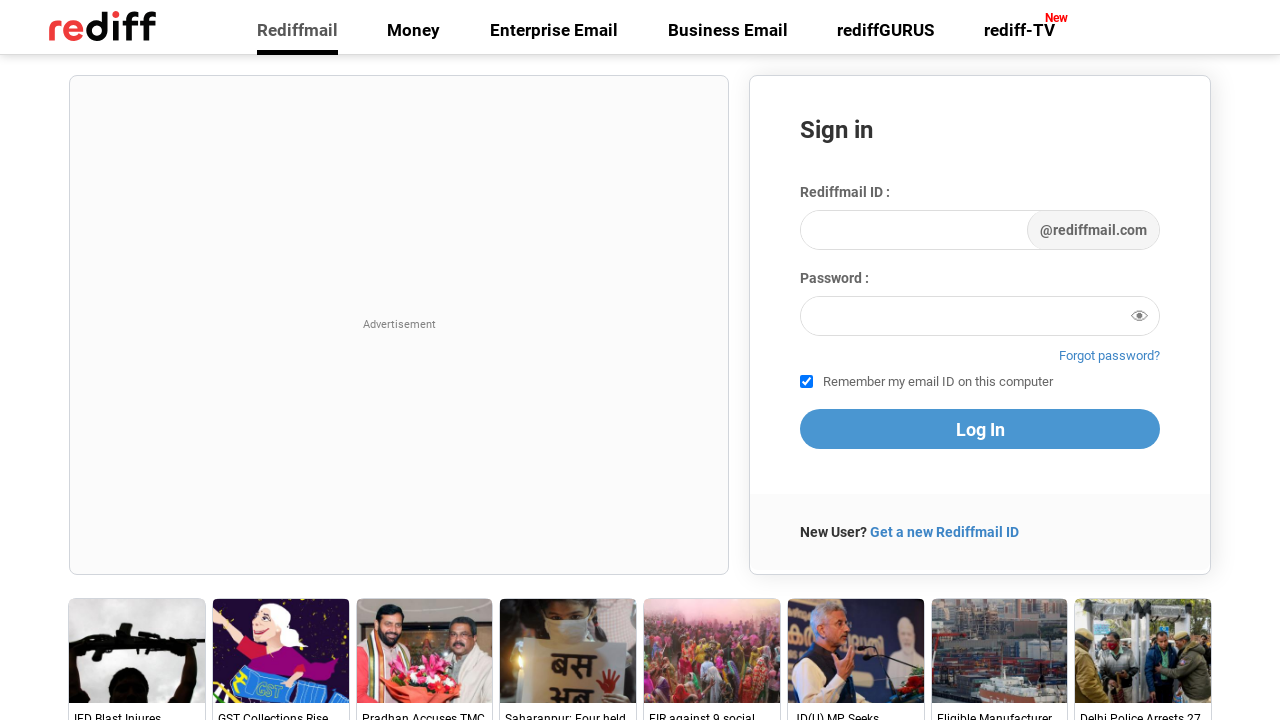

Clicked 'Forgot password' link using partial text locator at (1110, 356) on a:has-text('Forgot')
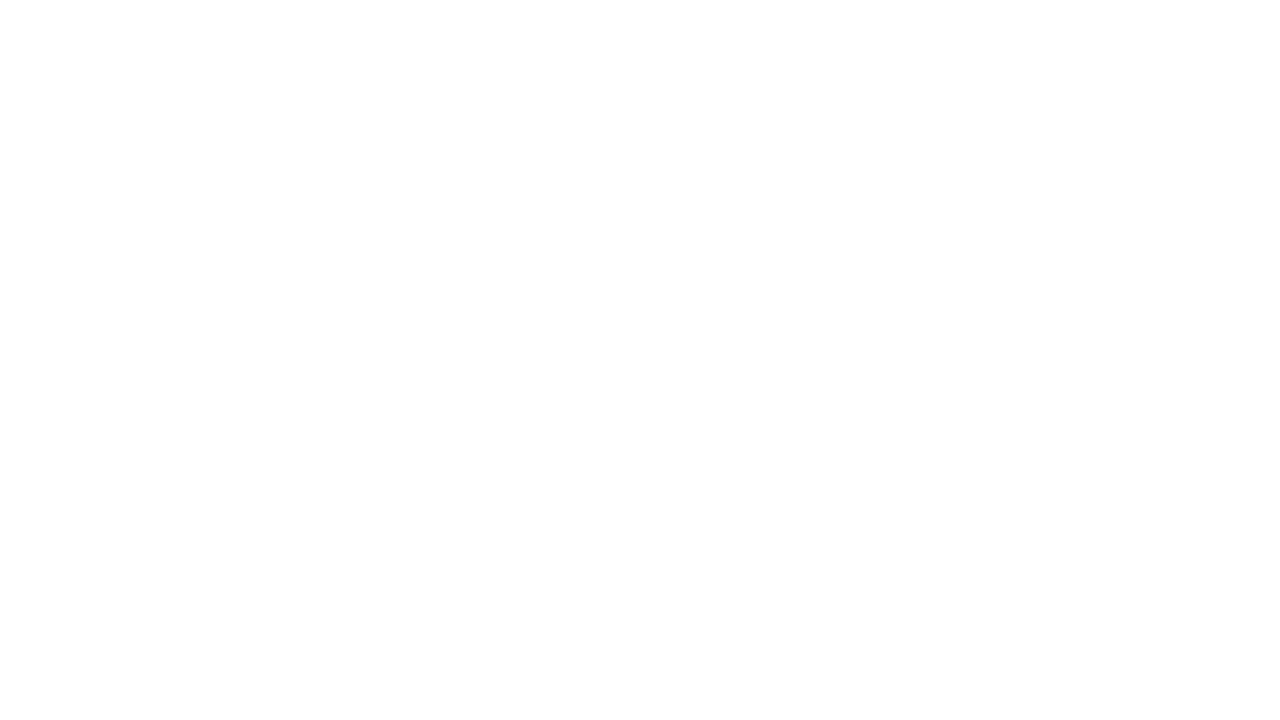

Waited for page to load completely after clicking forgot password link
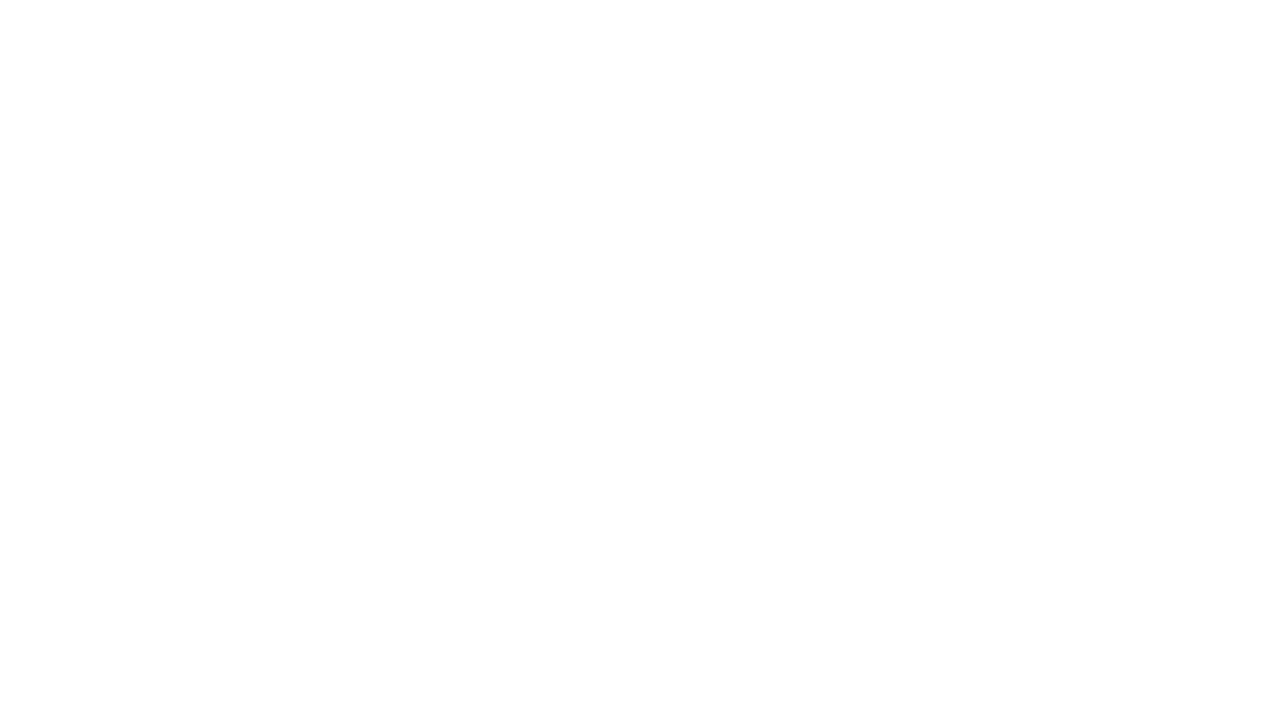

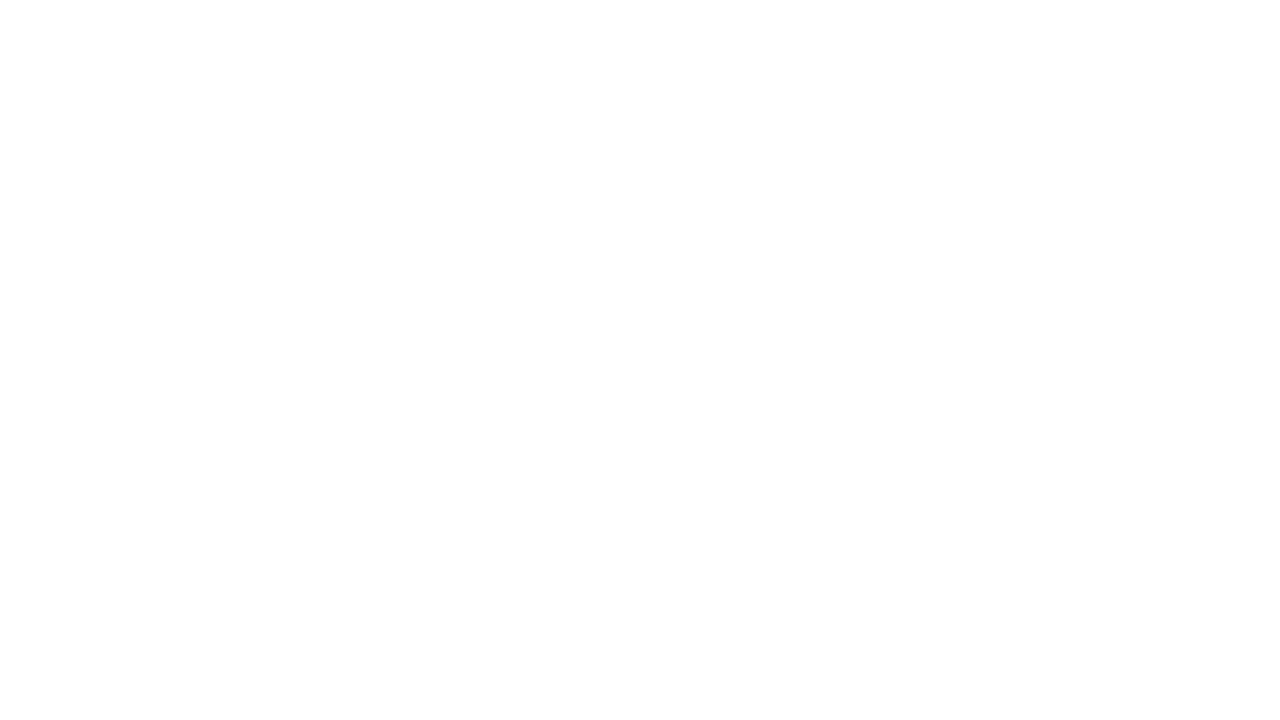